Tests the Python.org website search functionality by entering a search query for "pycon" and verifying the results page loads

Starting URL: http://www.python.org

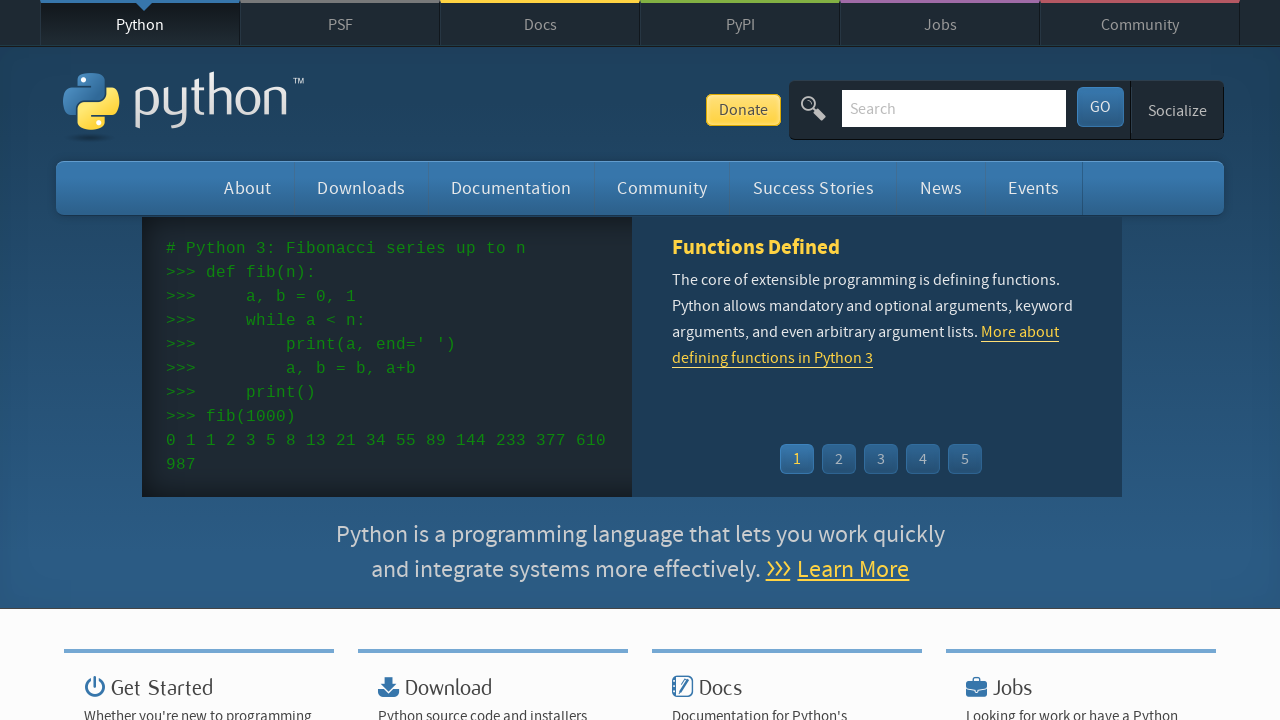

Verified page title contains 'Python'
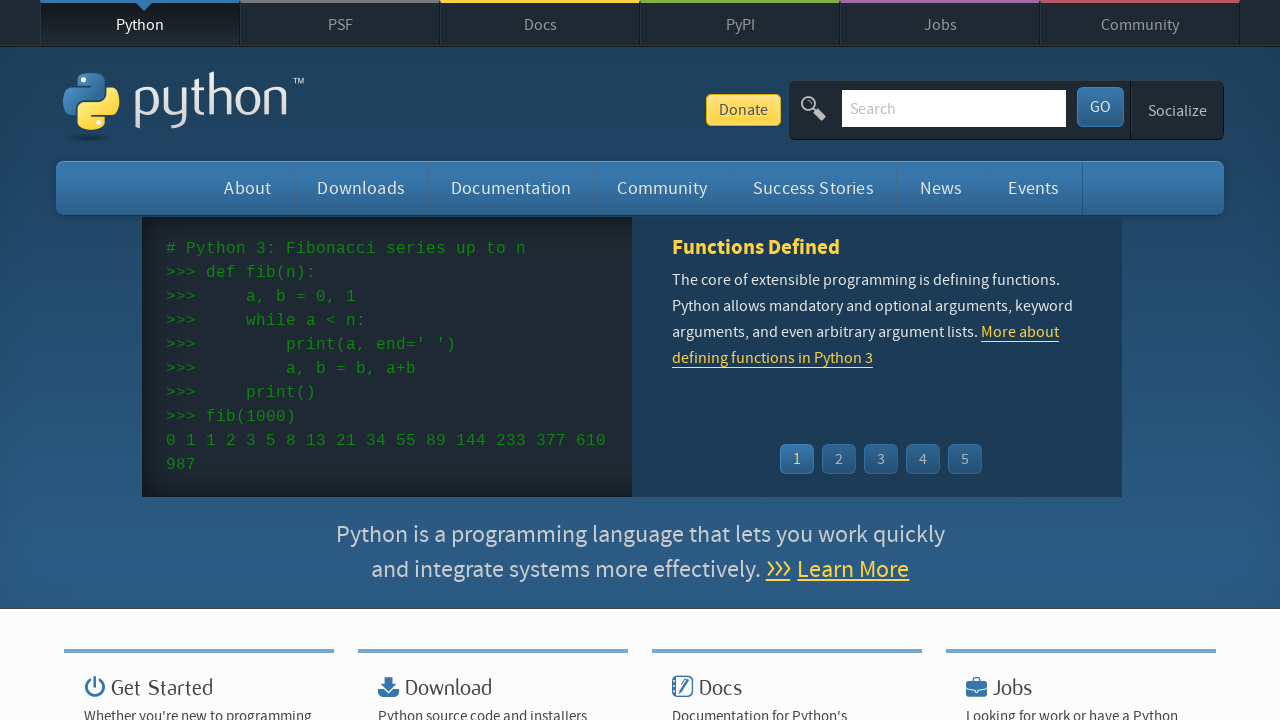

Filled search box with 'pycon' query on input[name='q']
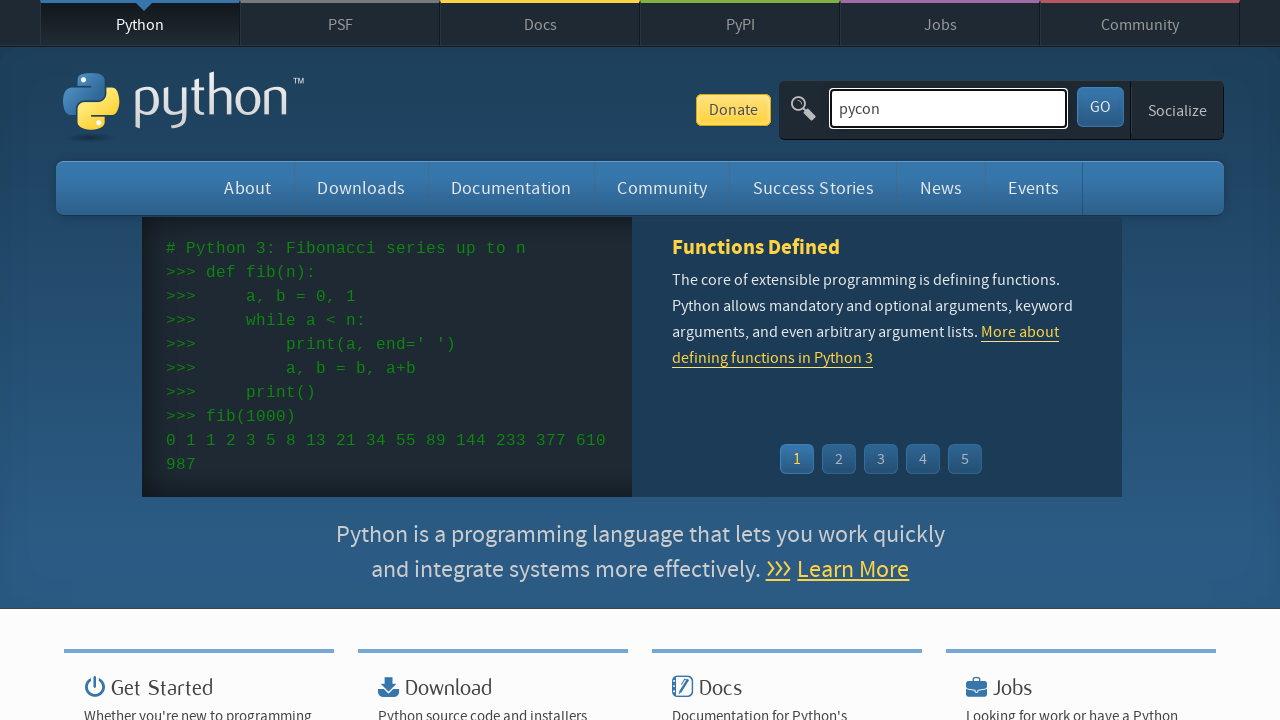

Pressed Enter to submit search query on input[name='q']
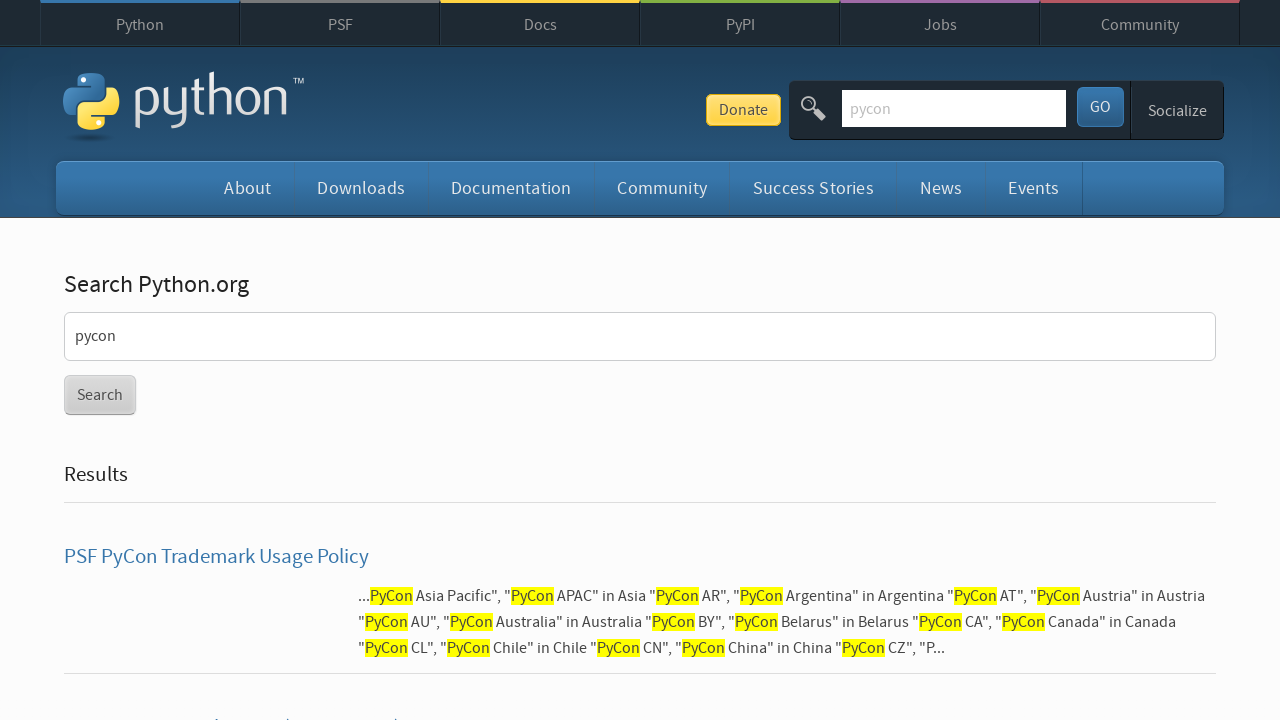

Waited for page load to complete
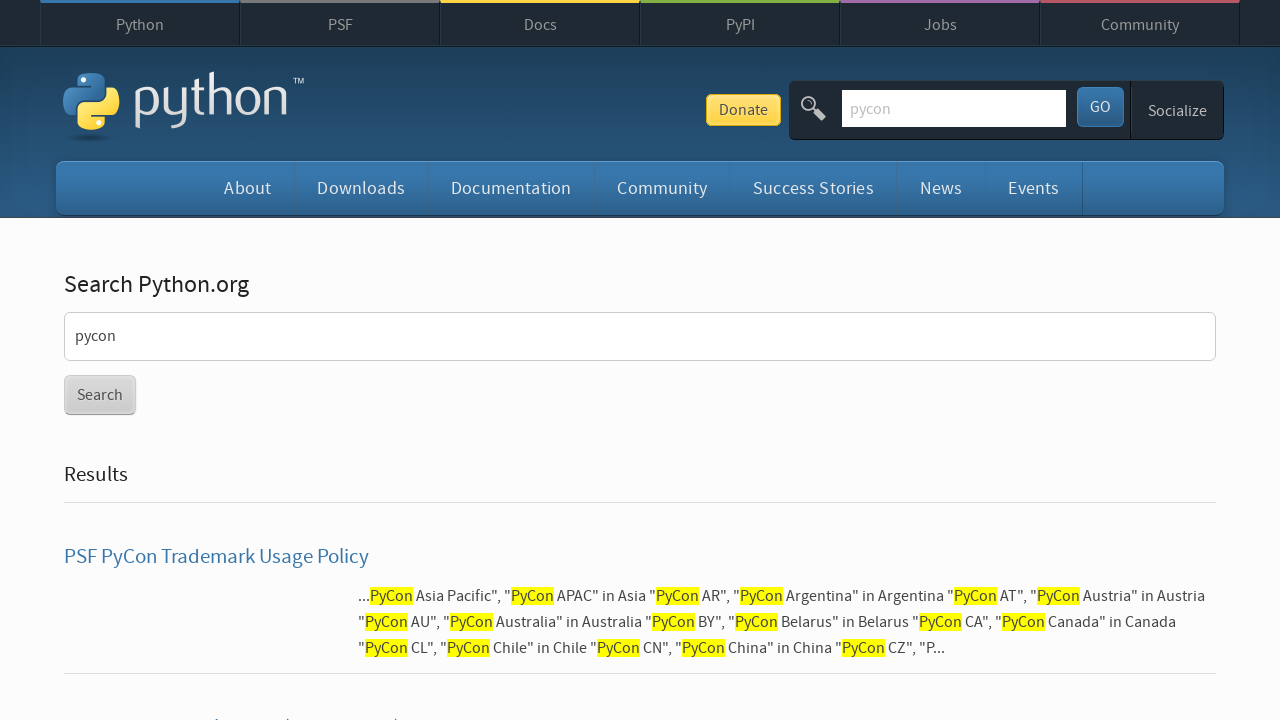

Verified search results were found (no 'No results found' message)
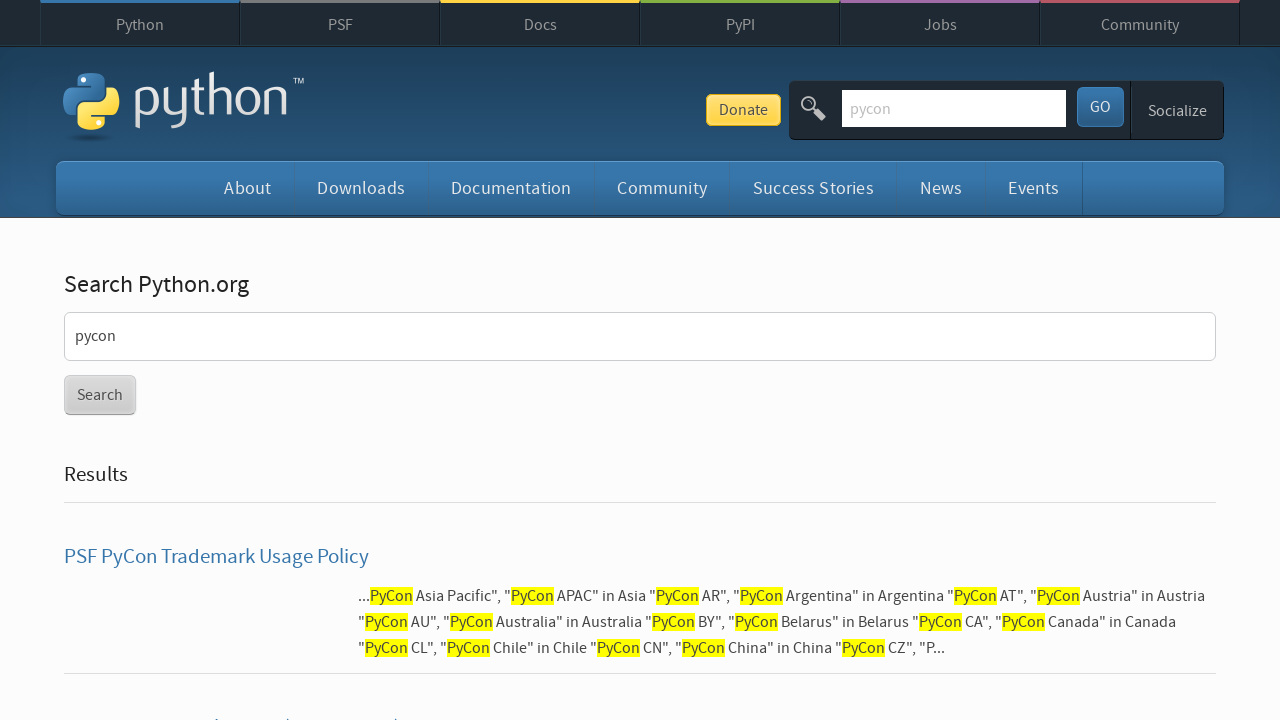

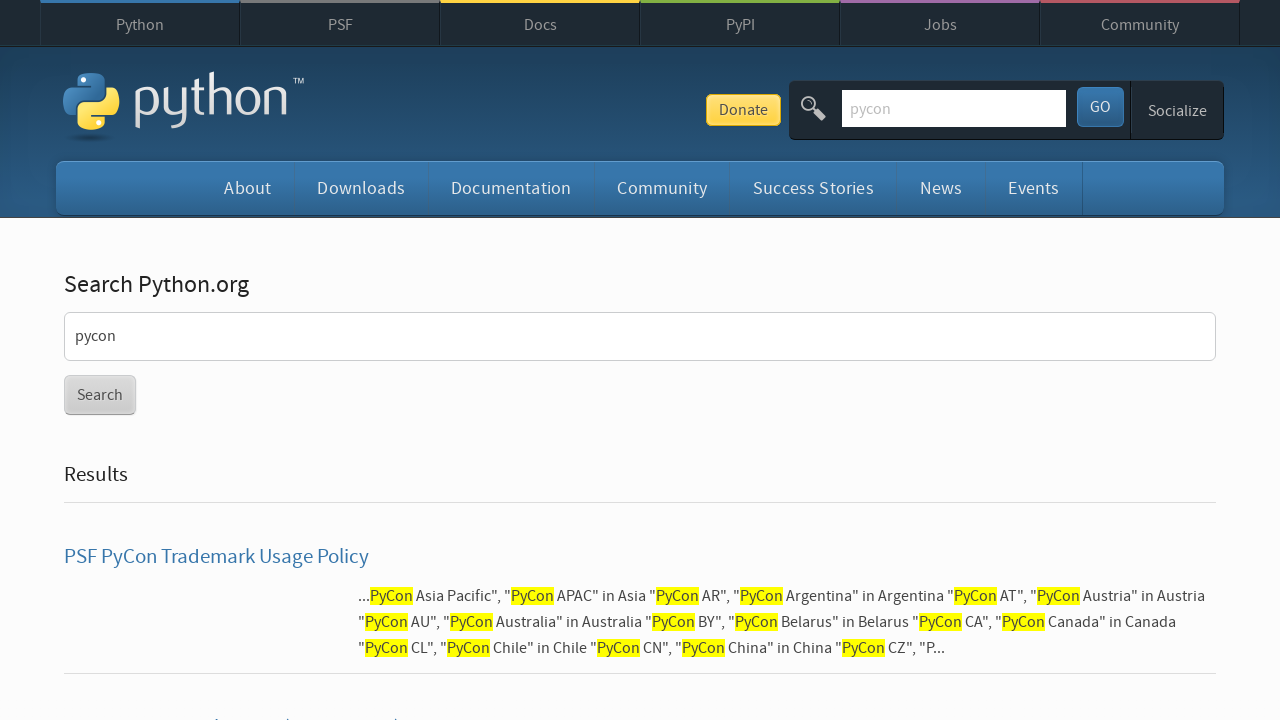